Tests that the clear completed button is hidden when no items are completed

Starting URL: https://demo.playwright.dev/todomvc

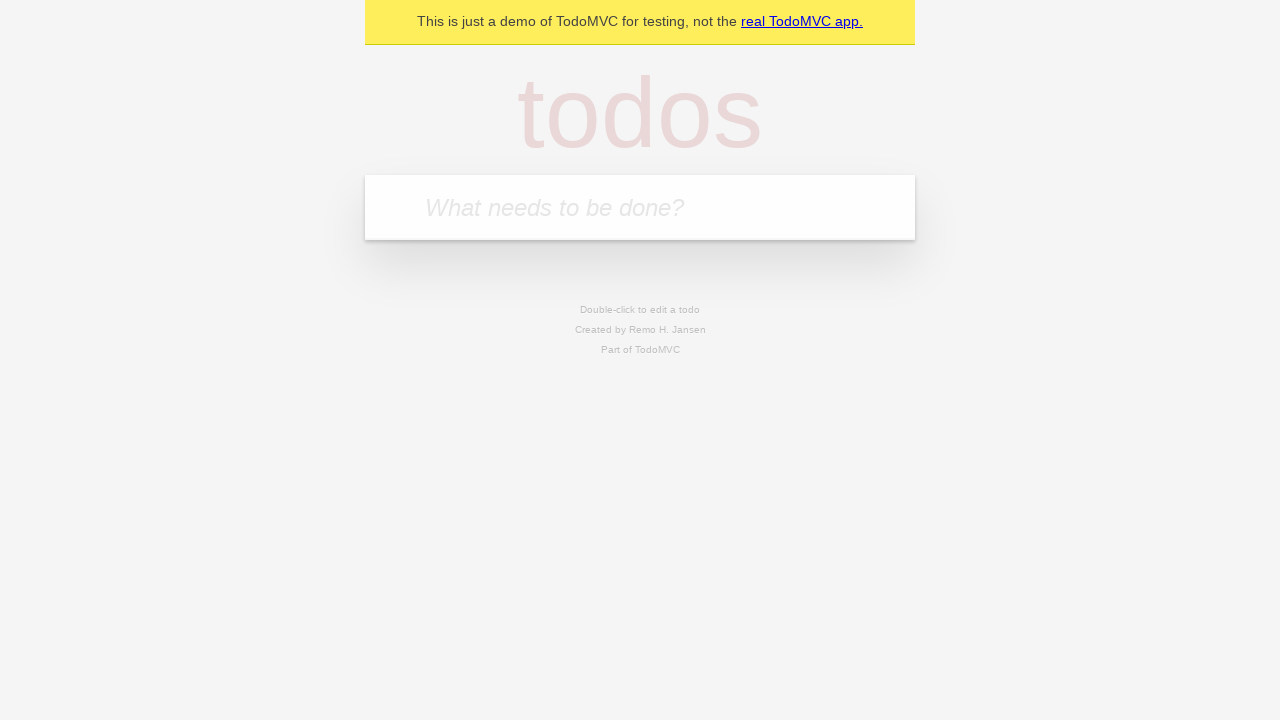

Filled todo input with 'buy some cheese' on internal:attr=[placeholder="What needs to be done?"i]
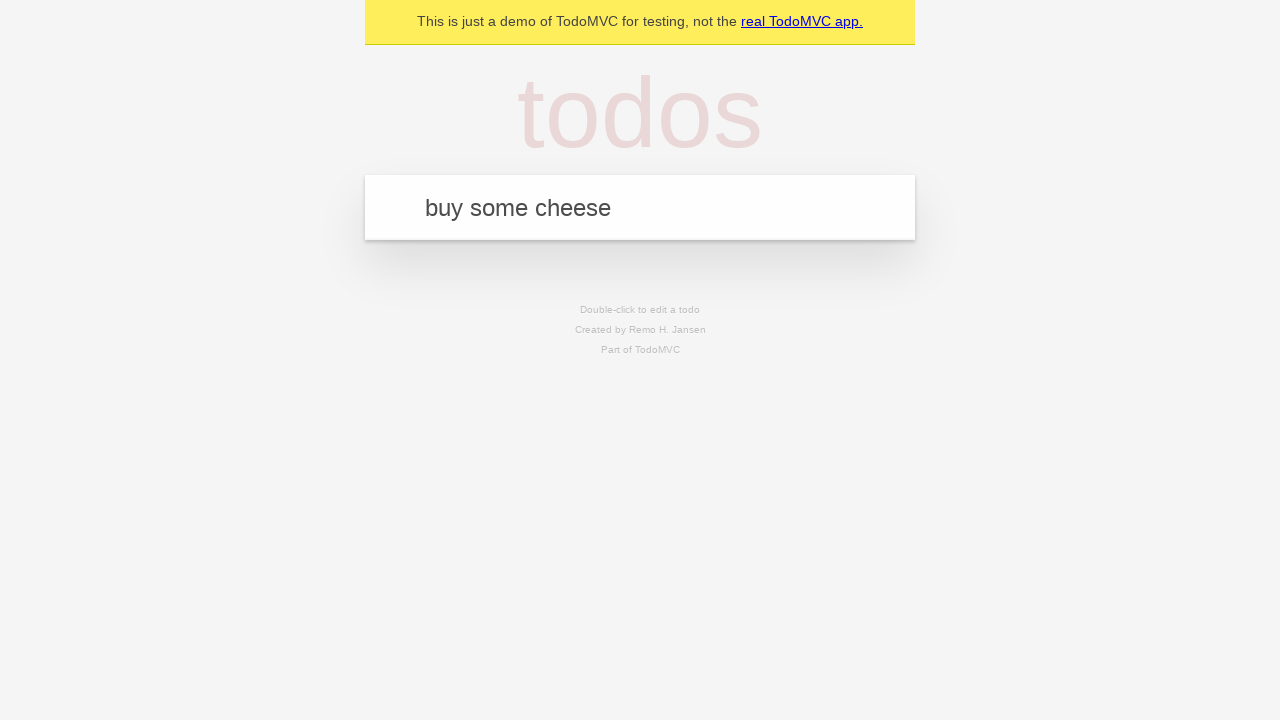

Pressed Enter to add first todo on internal:attr=[placeholder="What needs to be done?"i]
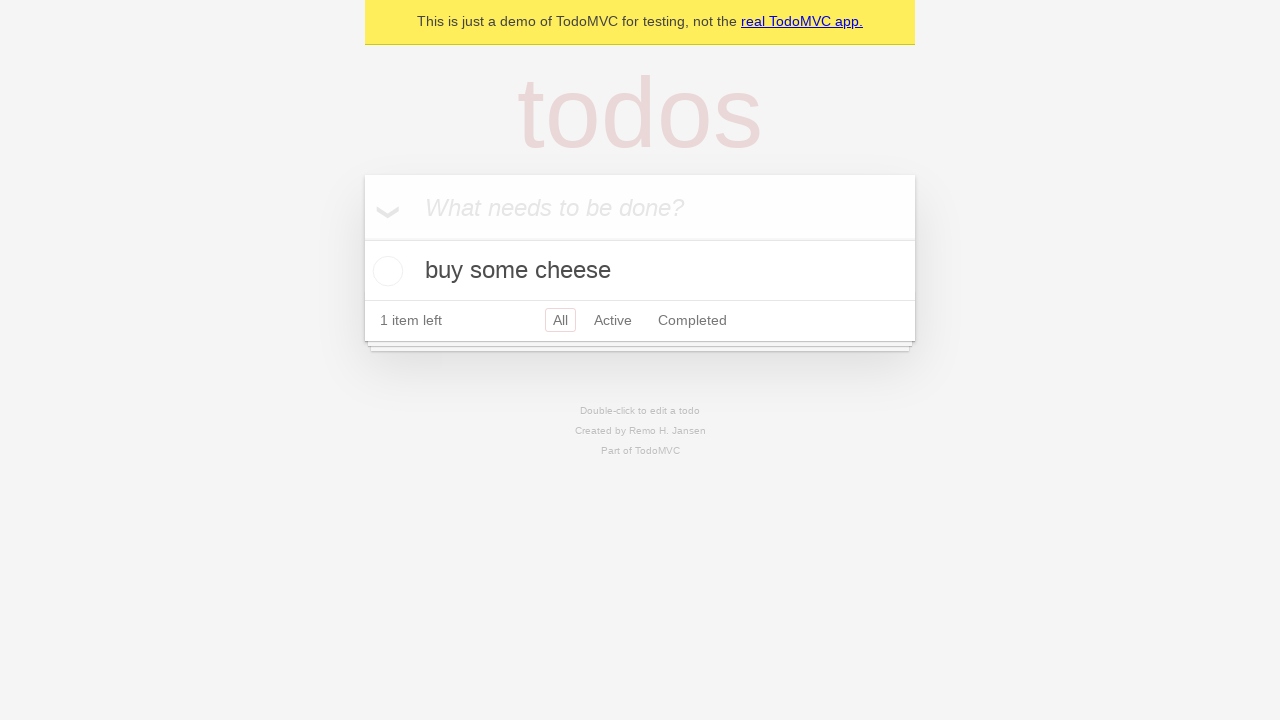

Filled todo input with 'feed the cat' on internal:attr=[placeholder="What needs to be done?"i]
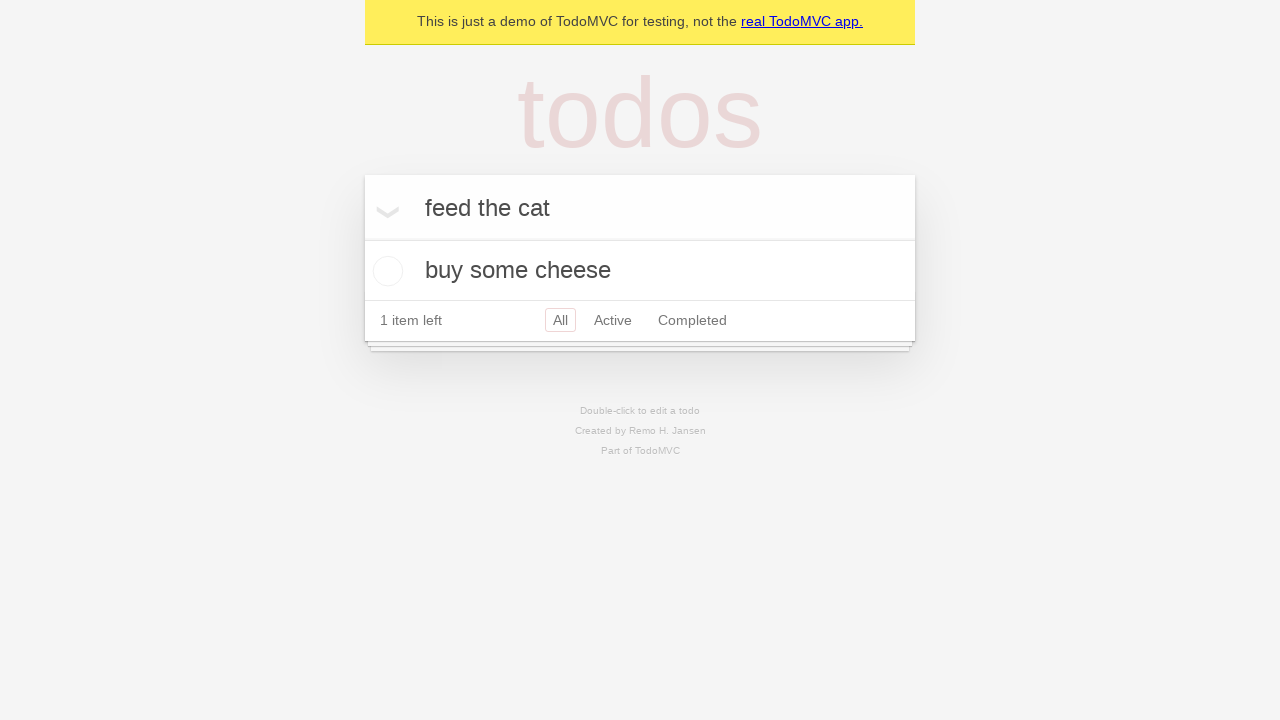

Pressed Enter to add second todo on internal:attr=[placeholder="What needs to be done?"i]
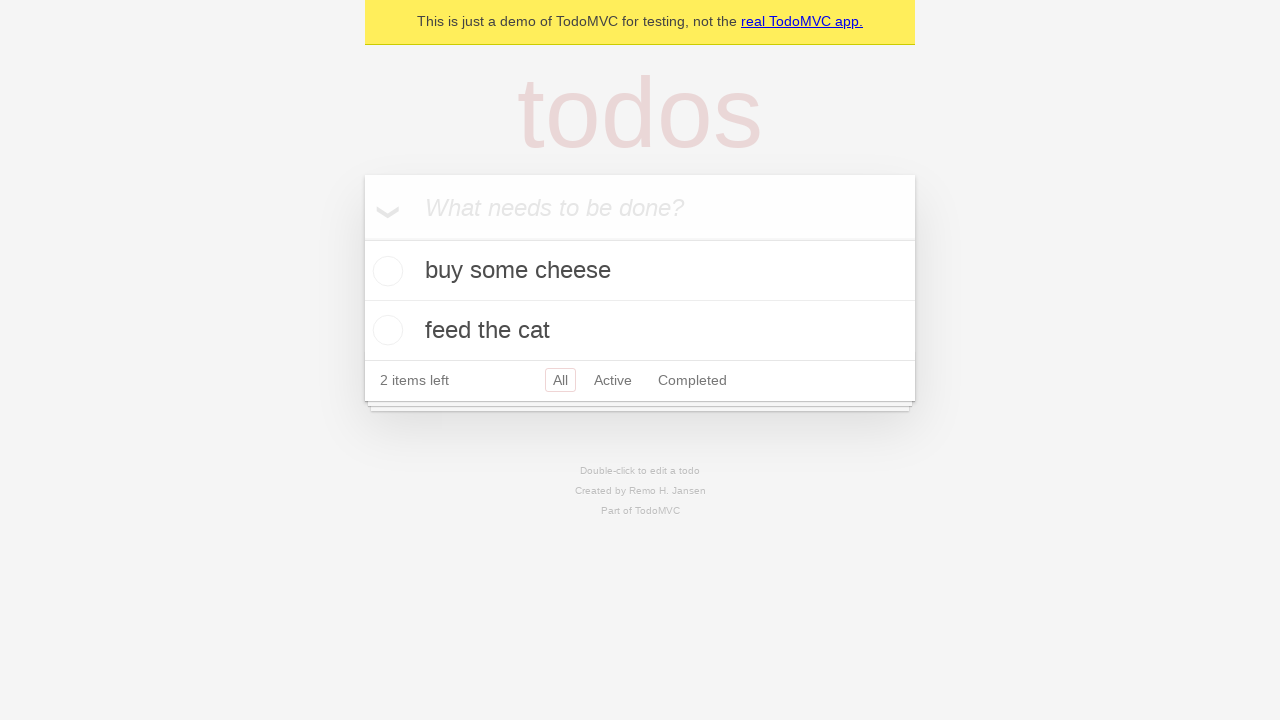

Filled todo input with 'book a doctors appointment' on internal:attr=[placeholder="What needs to be done?"i]
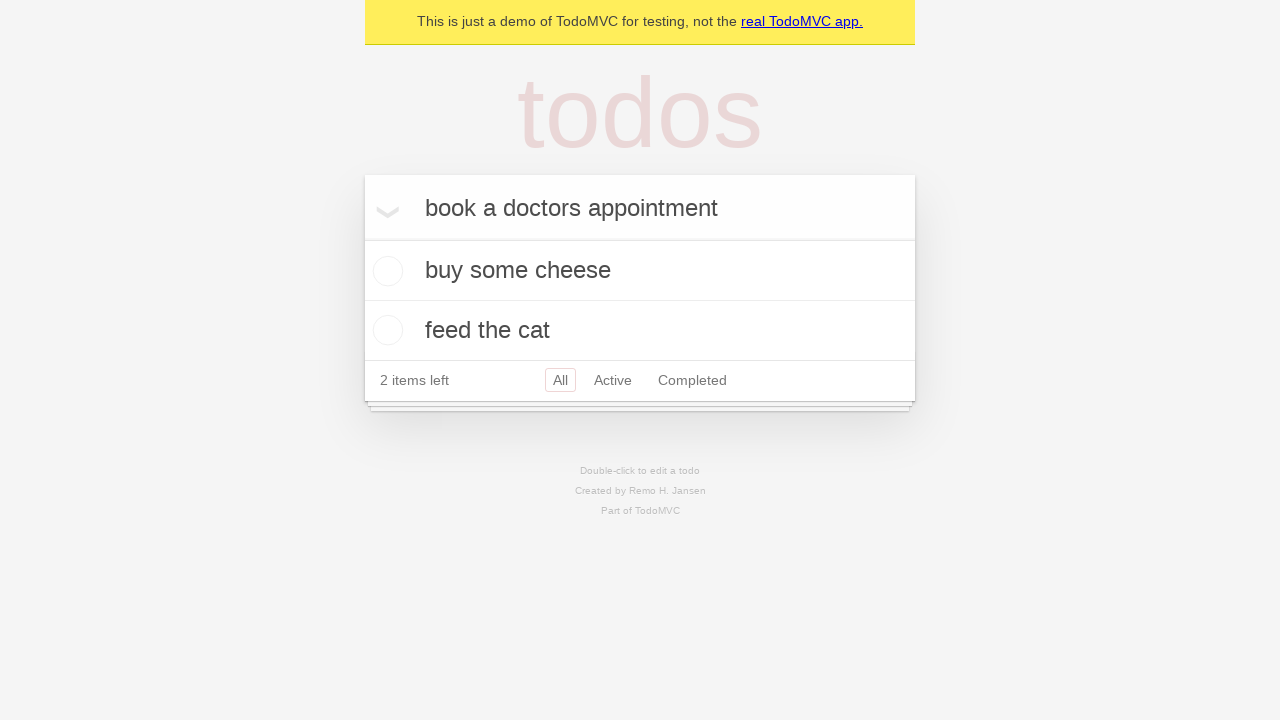

Pressed Enter to add third todo on internal:attr=[placeholder="What needs to be done?"i]
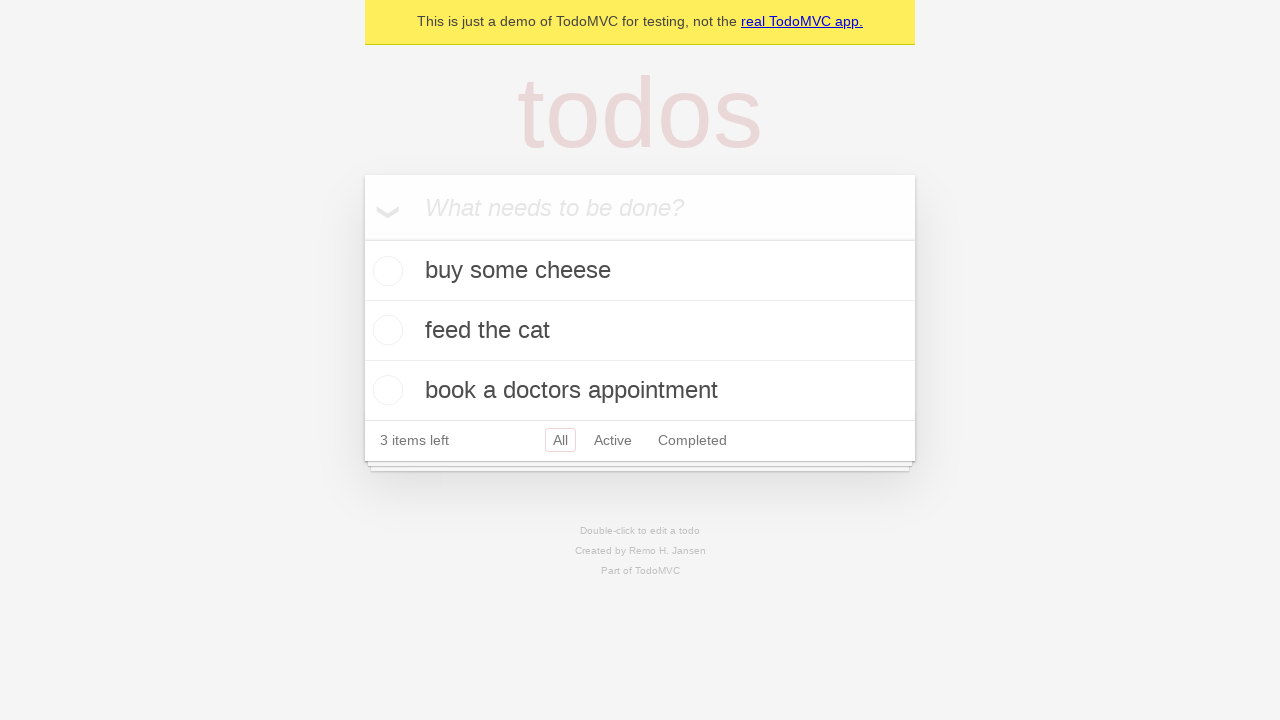

Checked the first todo item at (385, 271) on .todo-list li .toggle >> nth=0
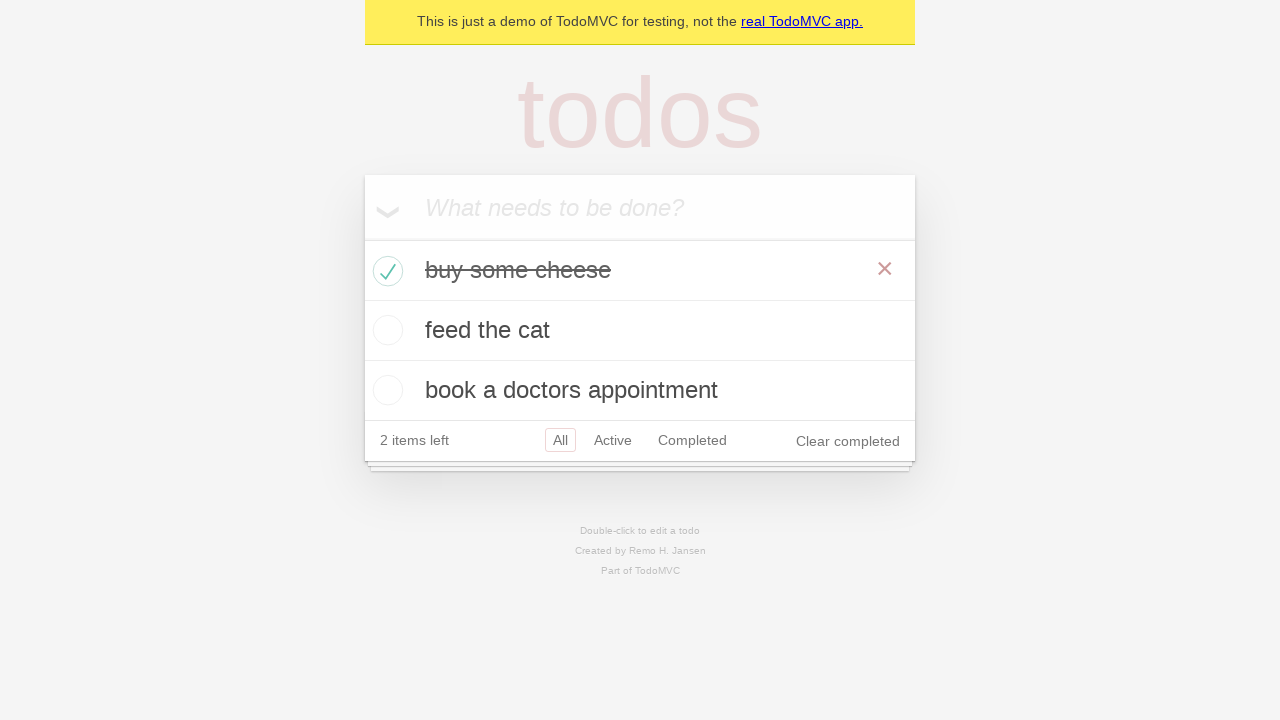

Clicked 'Clear completed' button to remove completed todo at (848, 441) on internal:role=button[name="Clear completed"i]
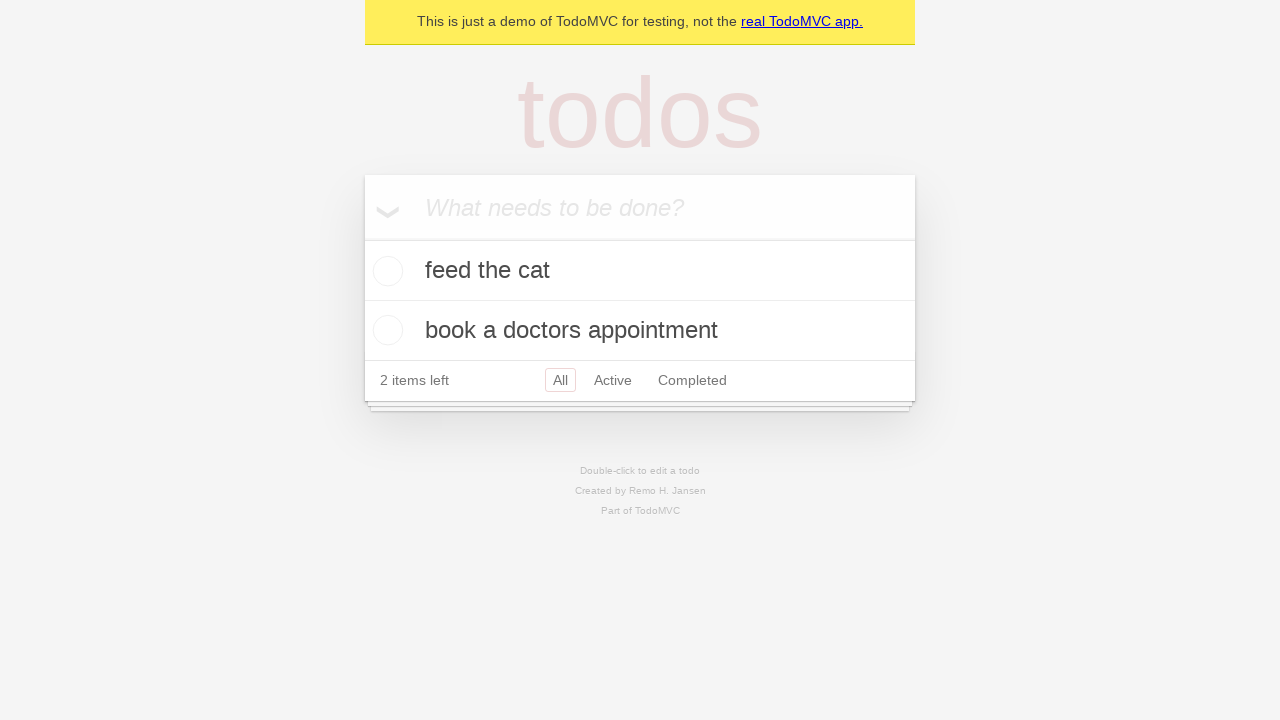

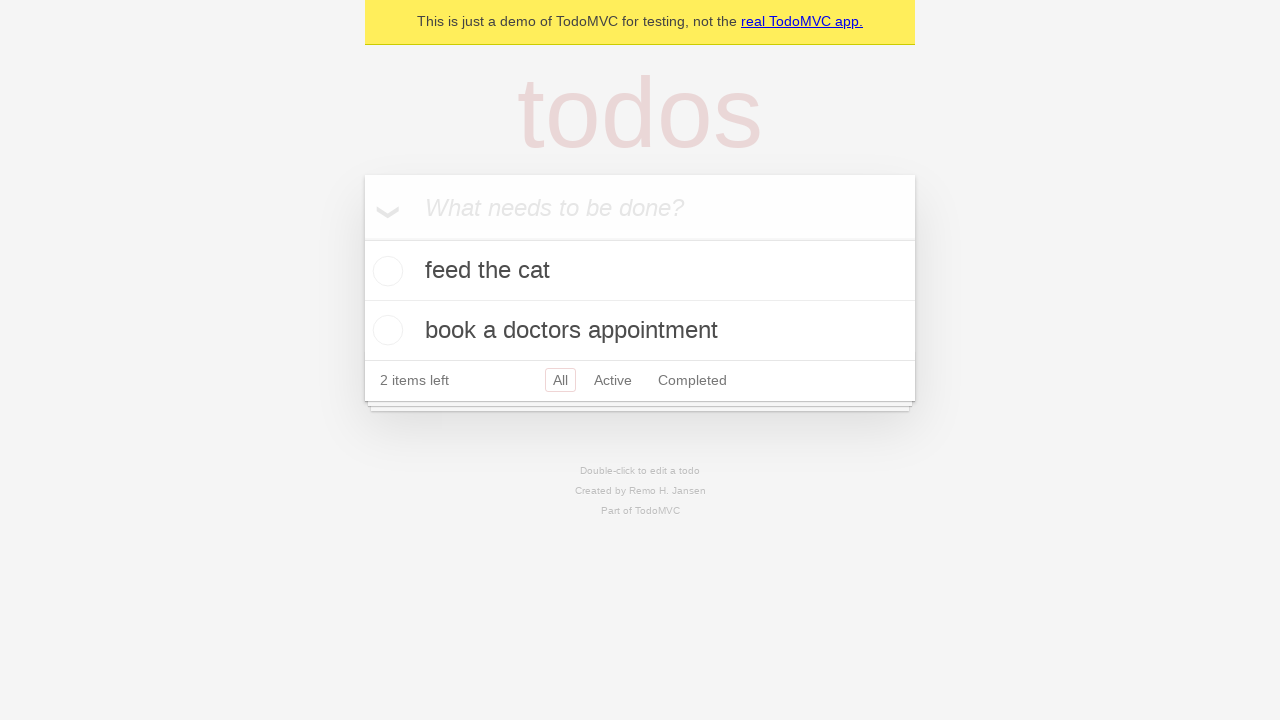